Tests checkbox handling by selecting the last 3 checkboxes and then unselecting all selected checkboxes on a test automation practice page

Starting URL: https://testautomationpractice.blogspot.com/

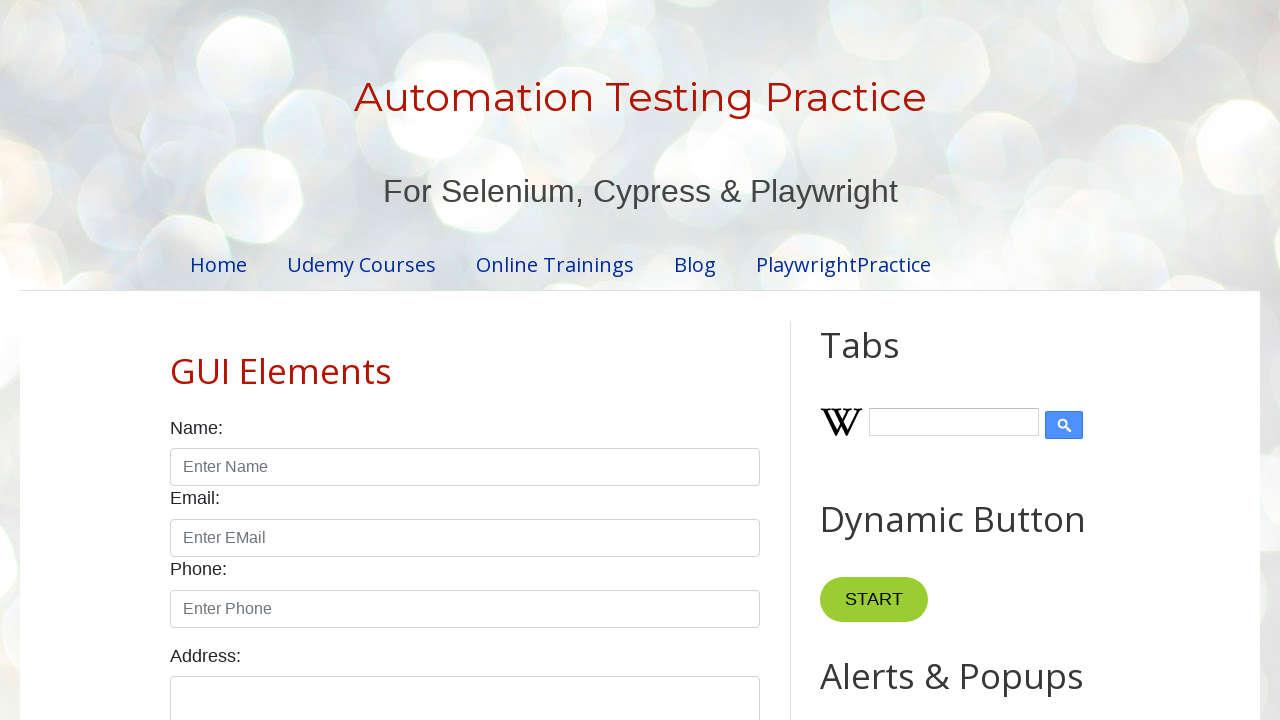

Located all checkboxes on the page
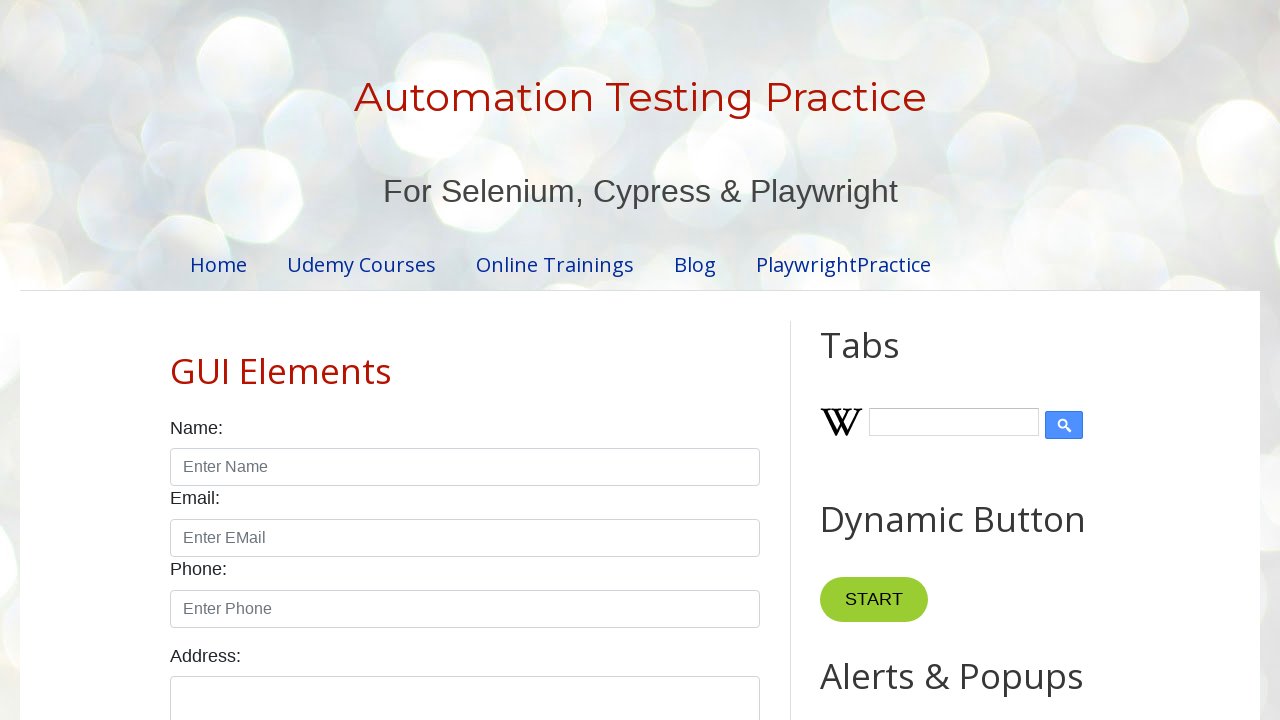

Clicked checkbox at index 4 to select it at (604, 360) on xpath=//input[@class='form-check-input' and @type='checkbox'] >> nth=4
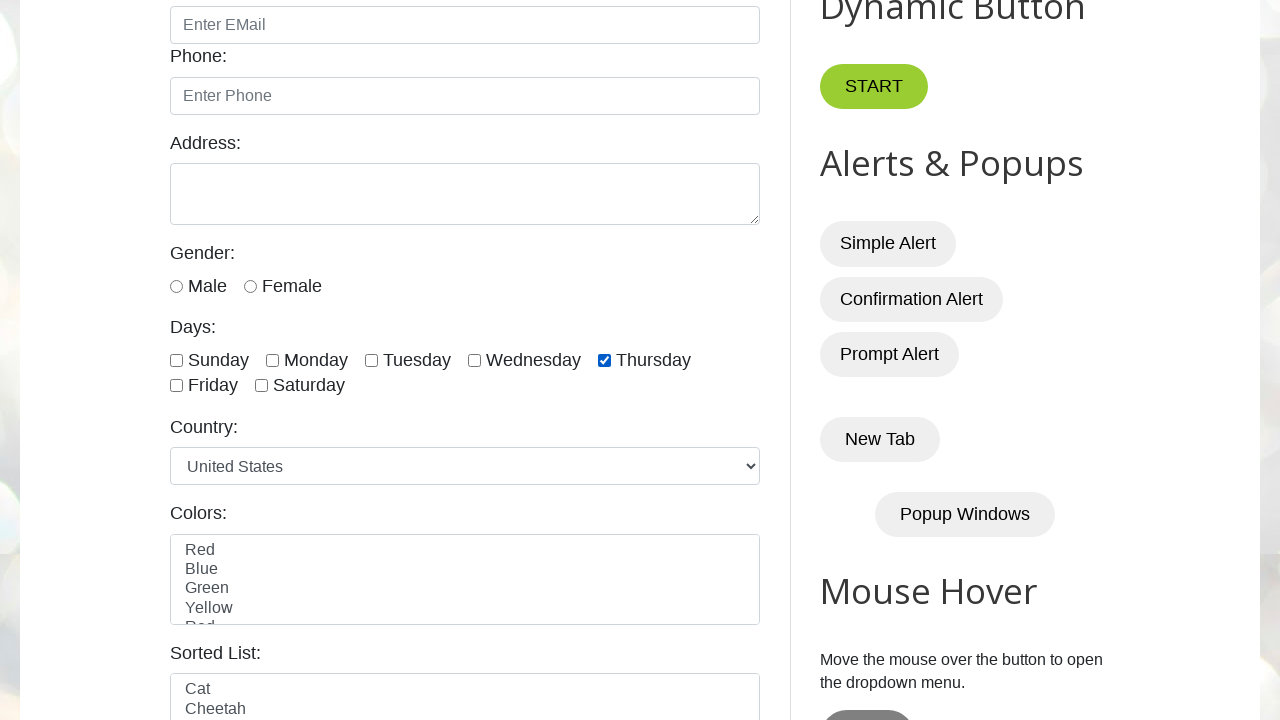

Clicked checkbox at index 5 to select it at (176, 386) on xpath=//input[@class='form-check-input' and @type='checkbox'] >> nth=5
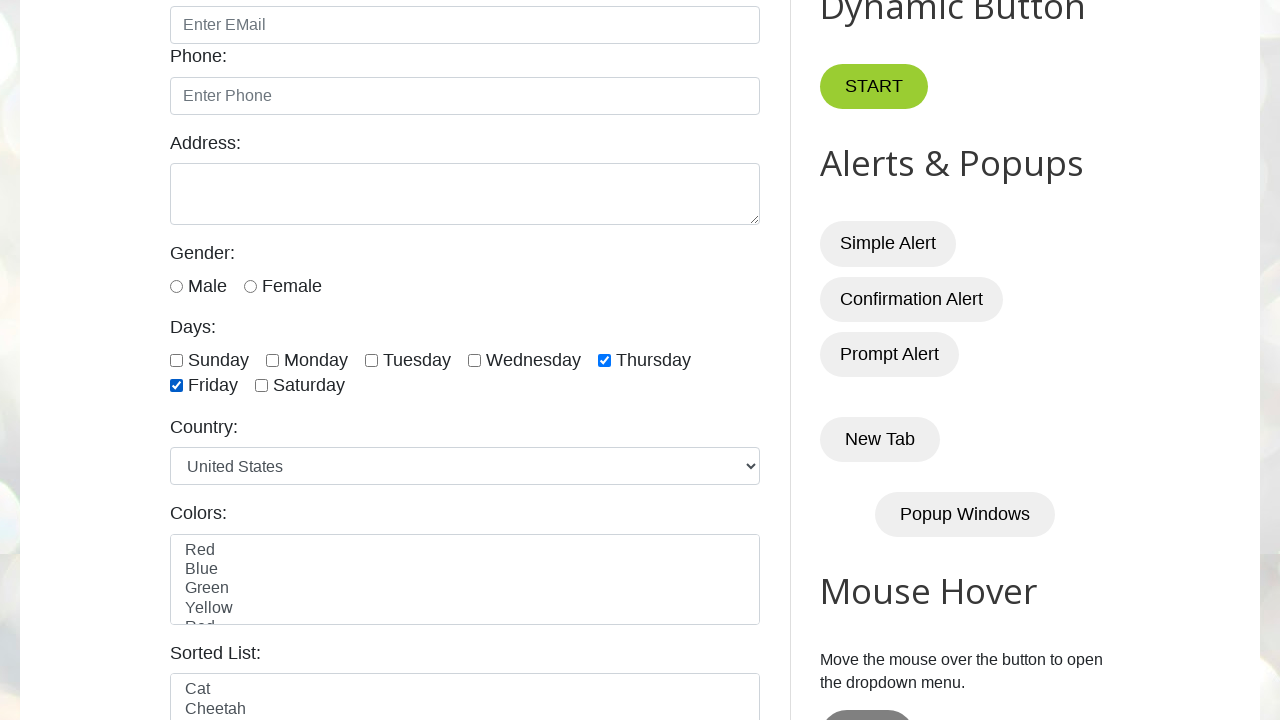

Clicked checkbox at index 6 to select it at (262, 386) on xpath=//input[@class='form-check-input' and @type='checkbox'] >> nth=6
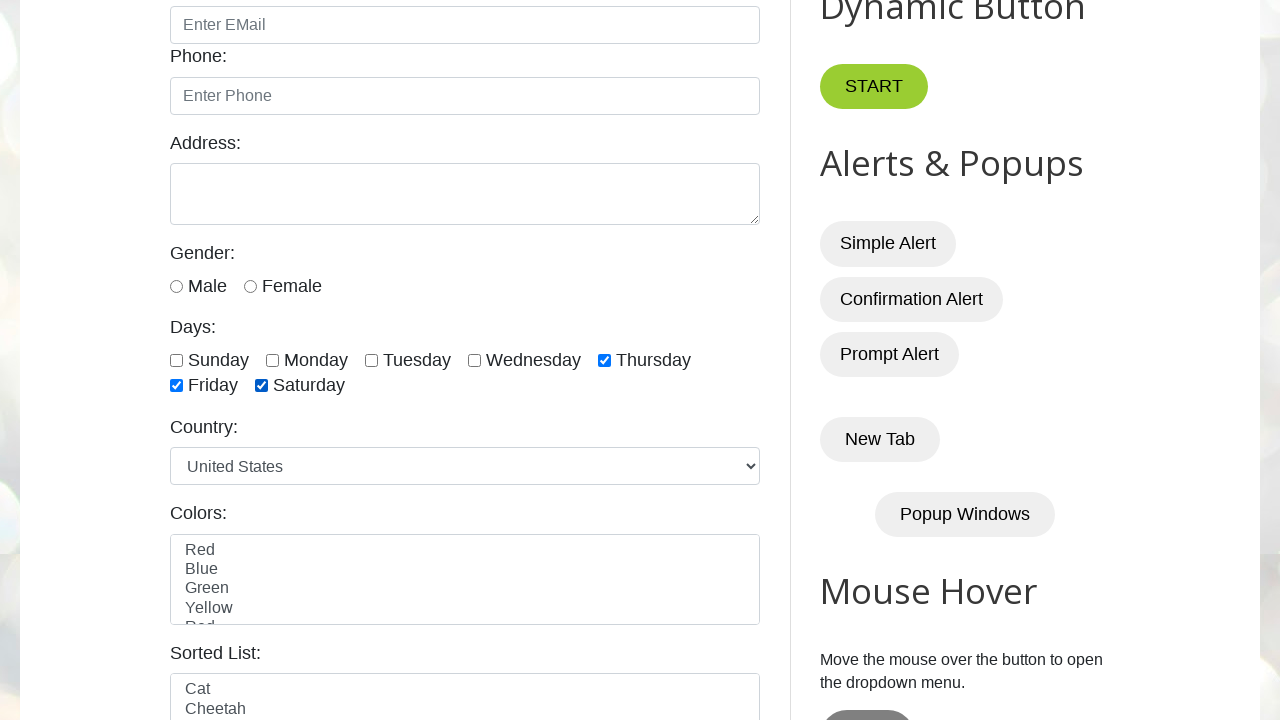

Waited 5 seconds for UI update
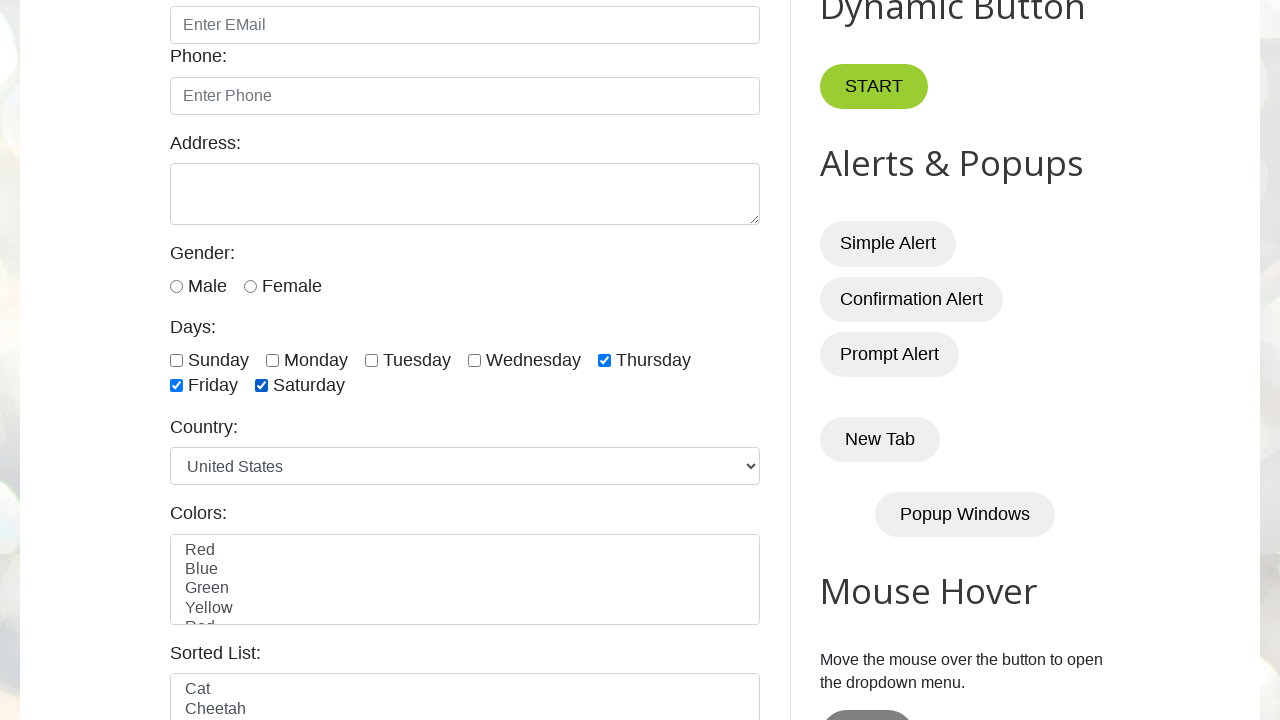

Unchecked a selected checkbox at (604, 360) on xpath=//input[@class='form-check-input' and @type='checkbox'] >> nth=4
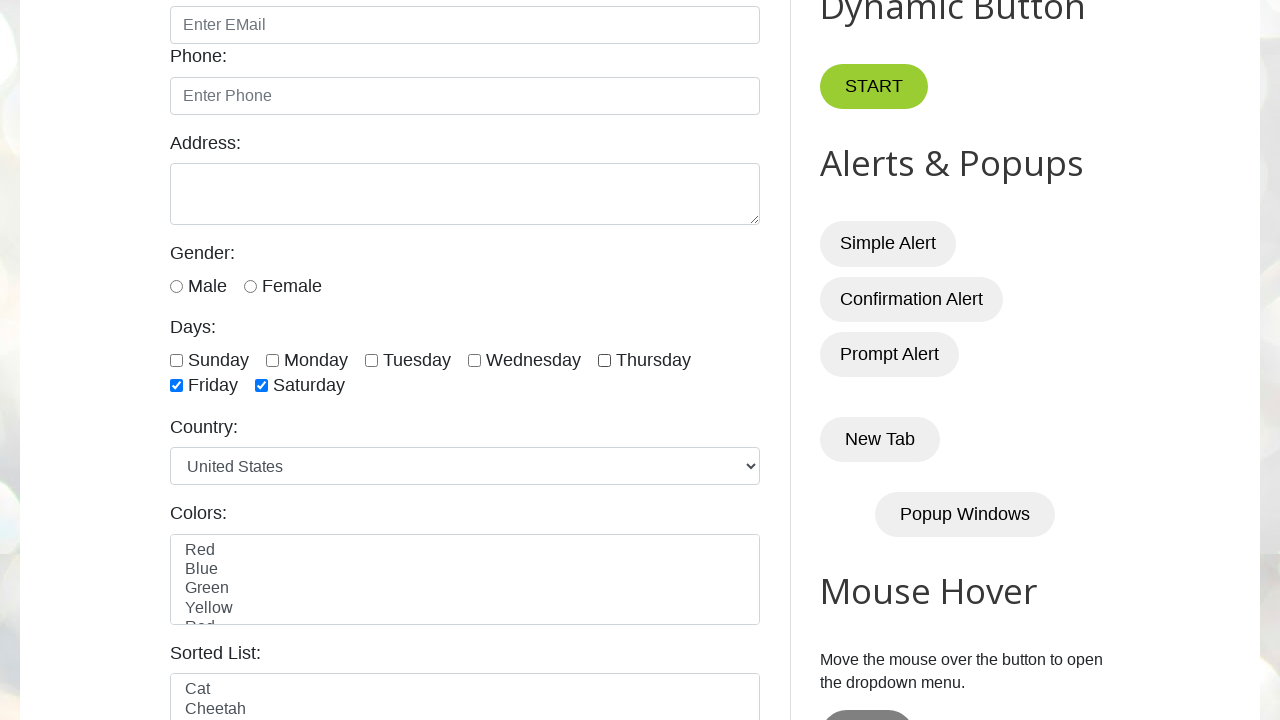

Unchecked a selected checkbox at (176, 386) on xpath=//input[@class='form-check-input' and @type='checkbox'] >> nth=5
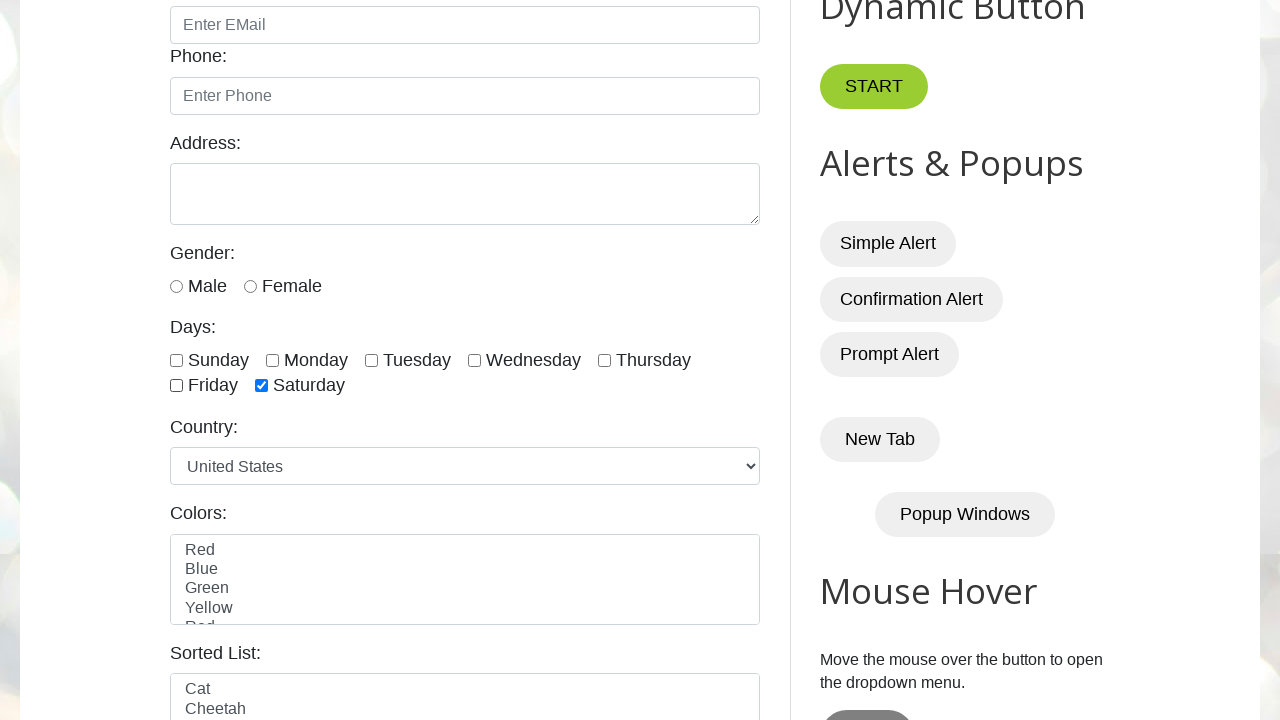

Unchecked a selected checkbox at (262, 386) on xpath=//input[@class='form-check-input' and @type='checkbox'] >> nth=6
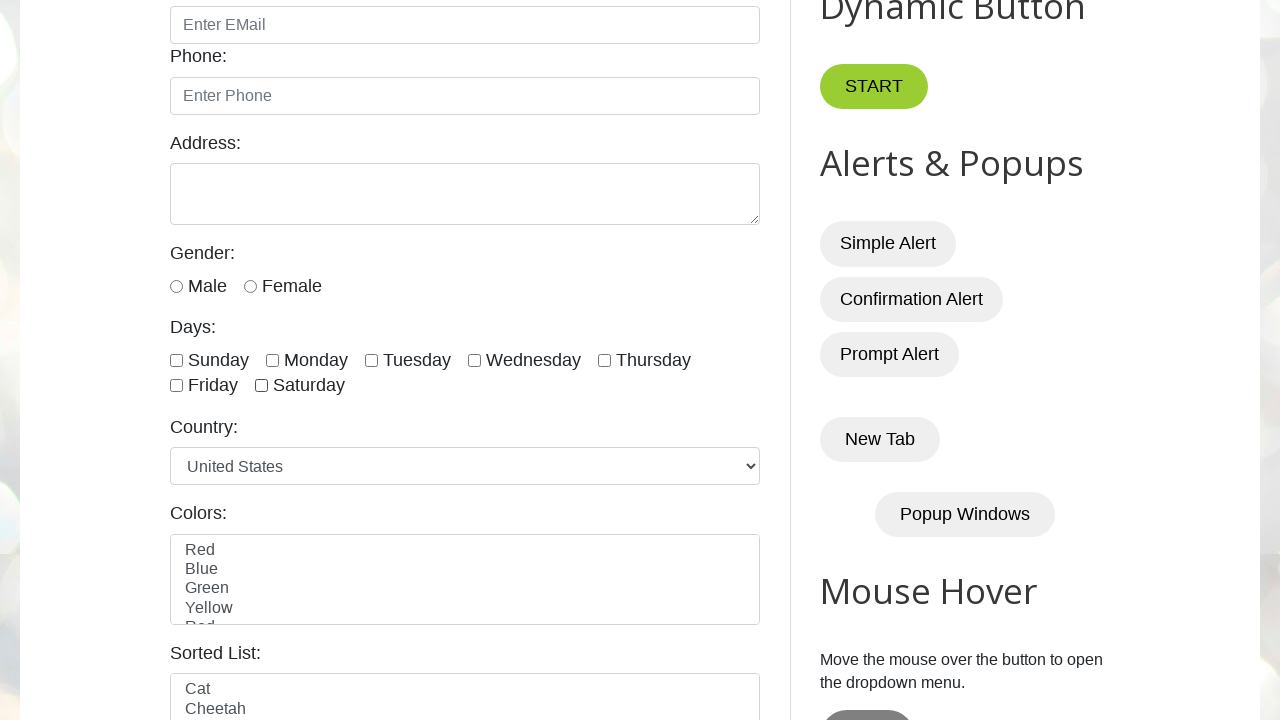

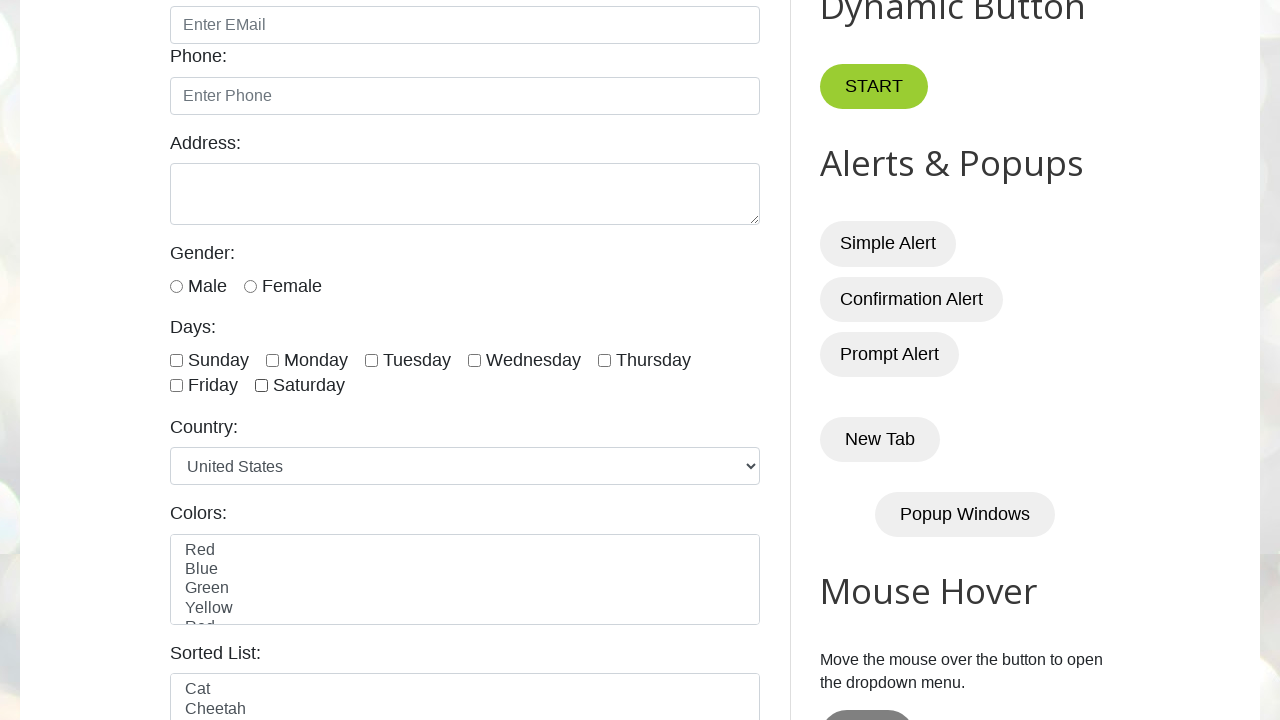